Tests drag and drop functionality by dragging an element from source to destination on the jQuery UI demo page

Starting URL: https://jqueryui.com/droppable/

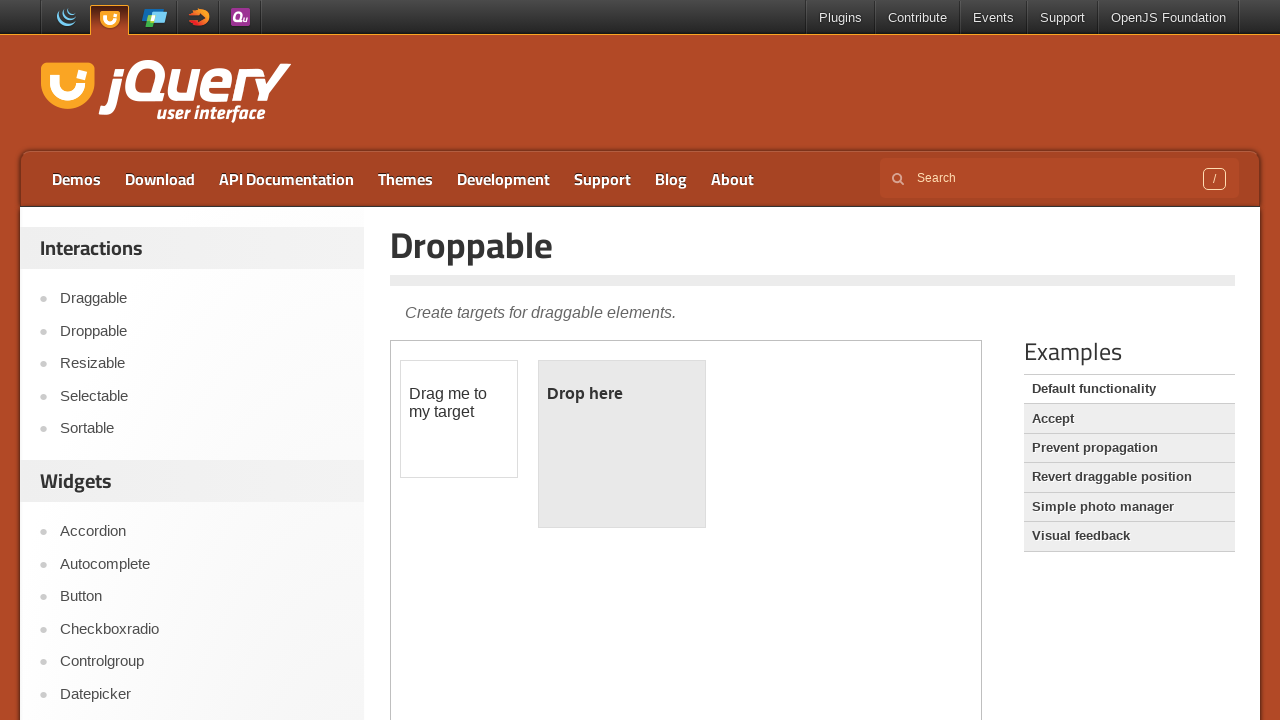

Located the iframe containing the drag and drop demo
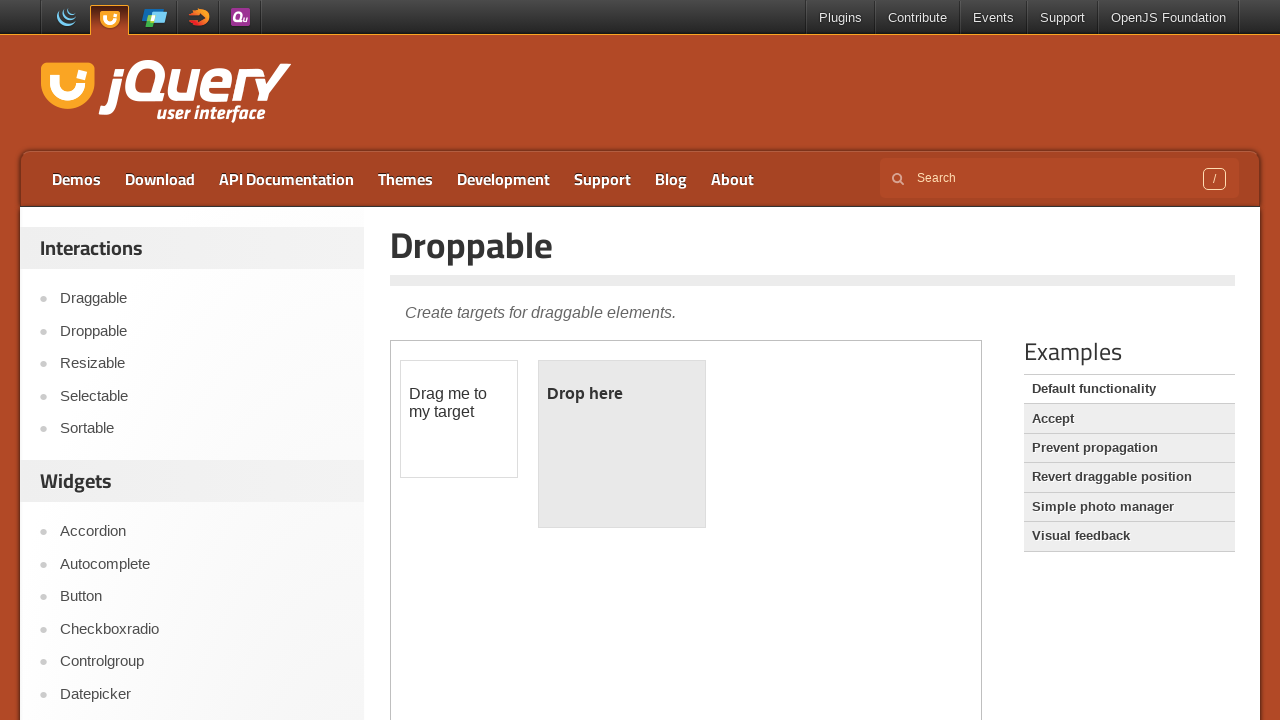

Located the draggable element
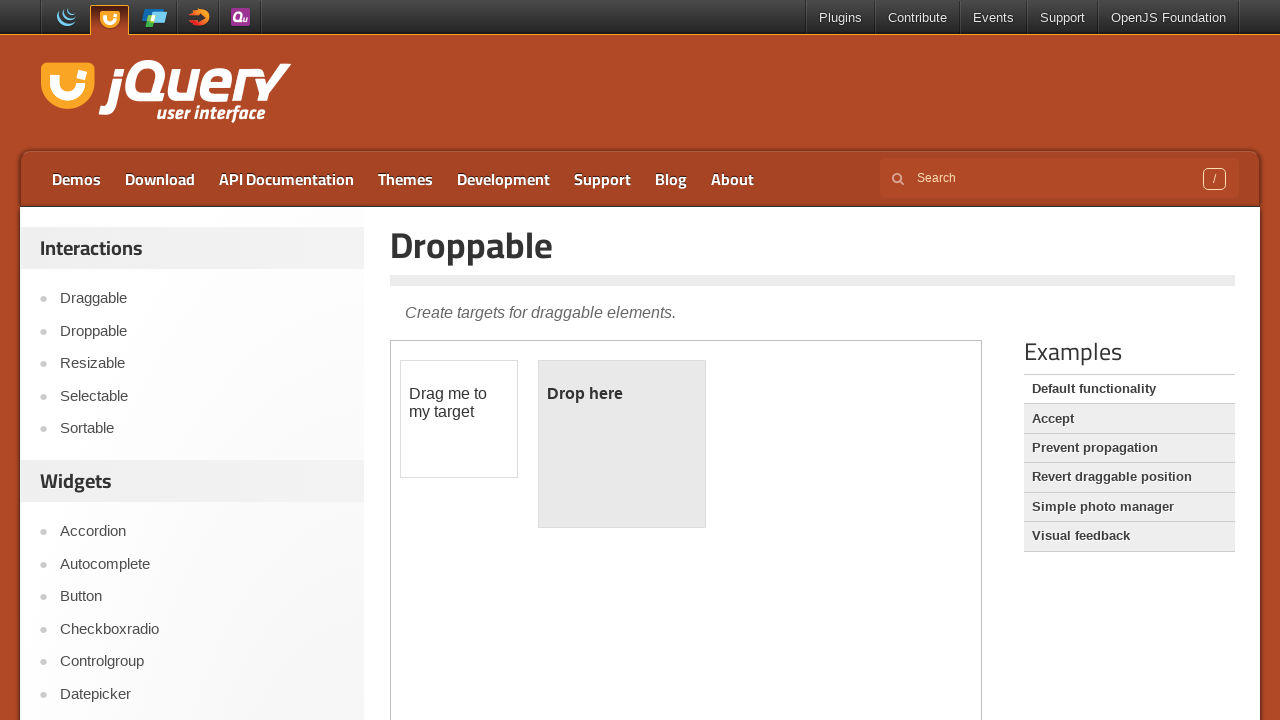

Located the droppable element
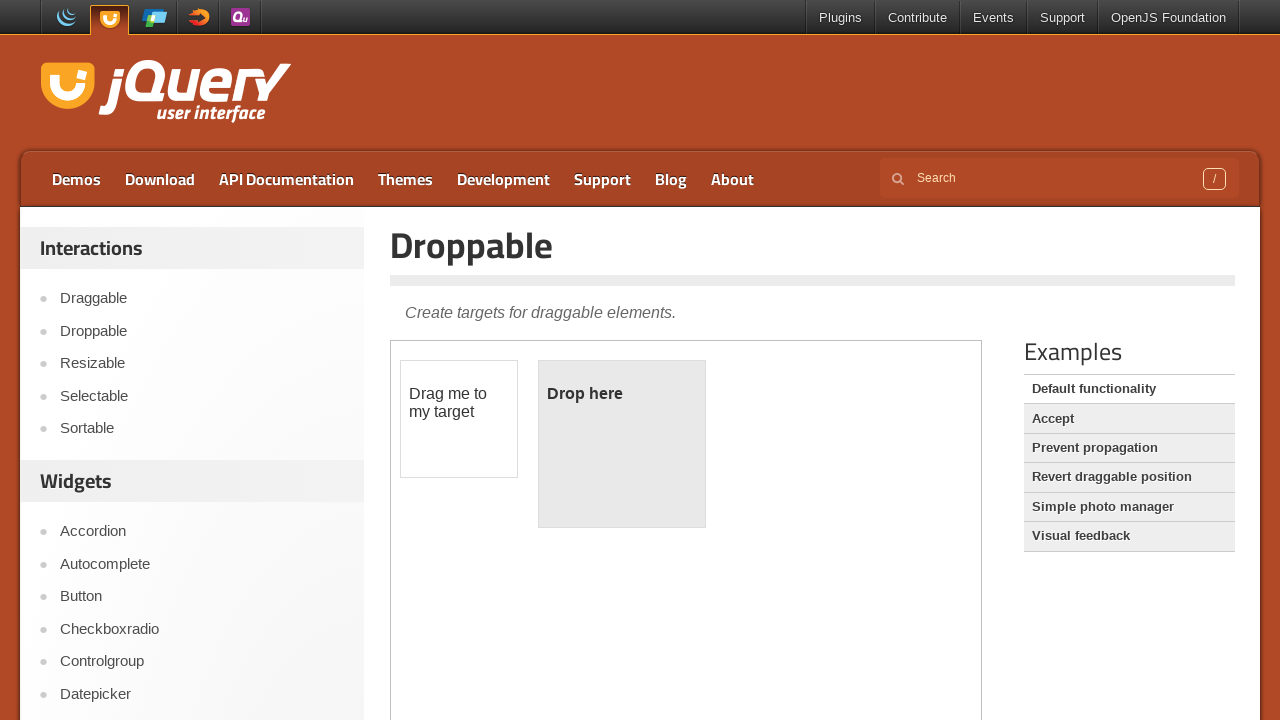

Dragged the element from source to destination at (622, 444)
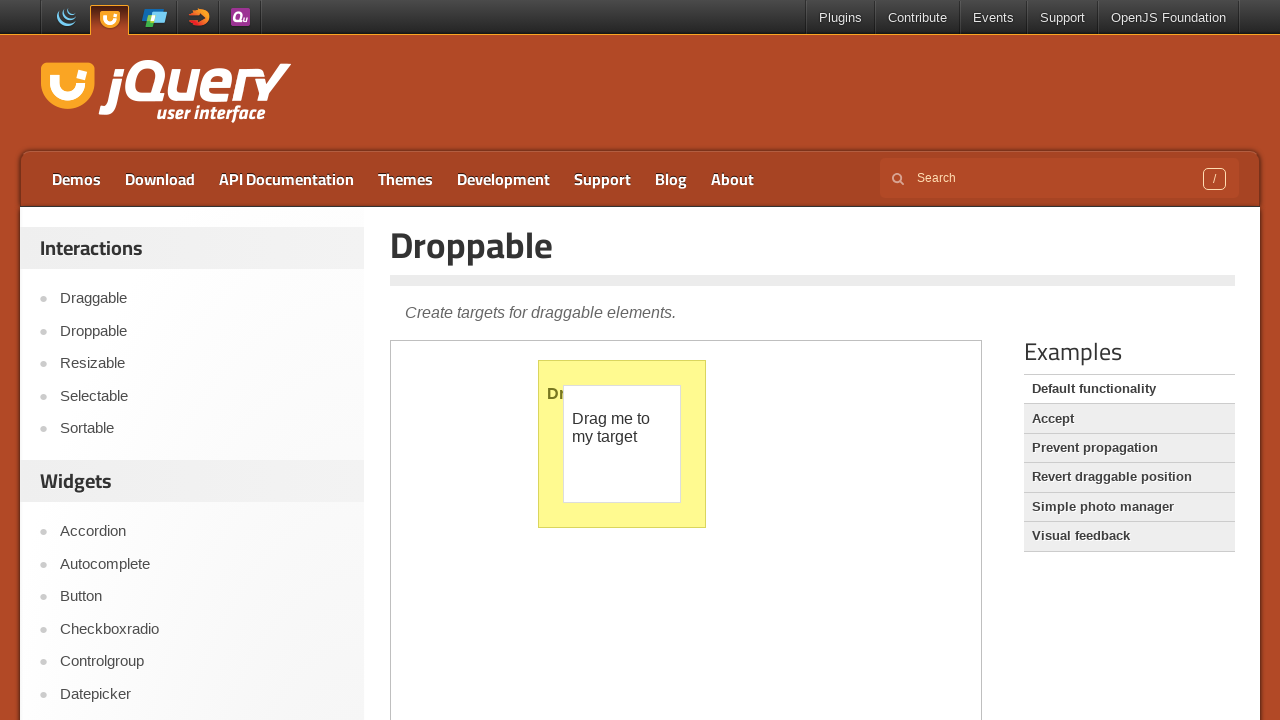

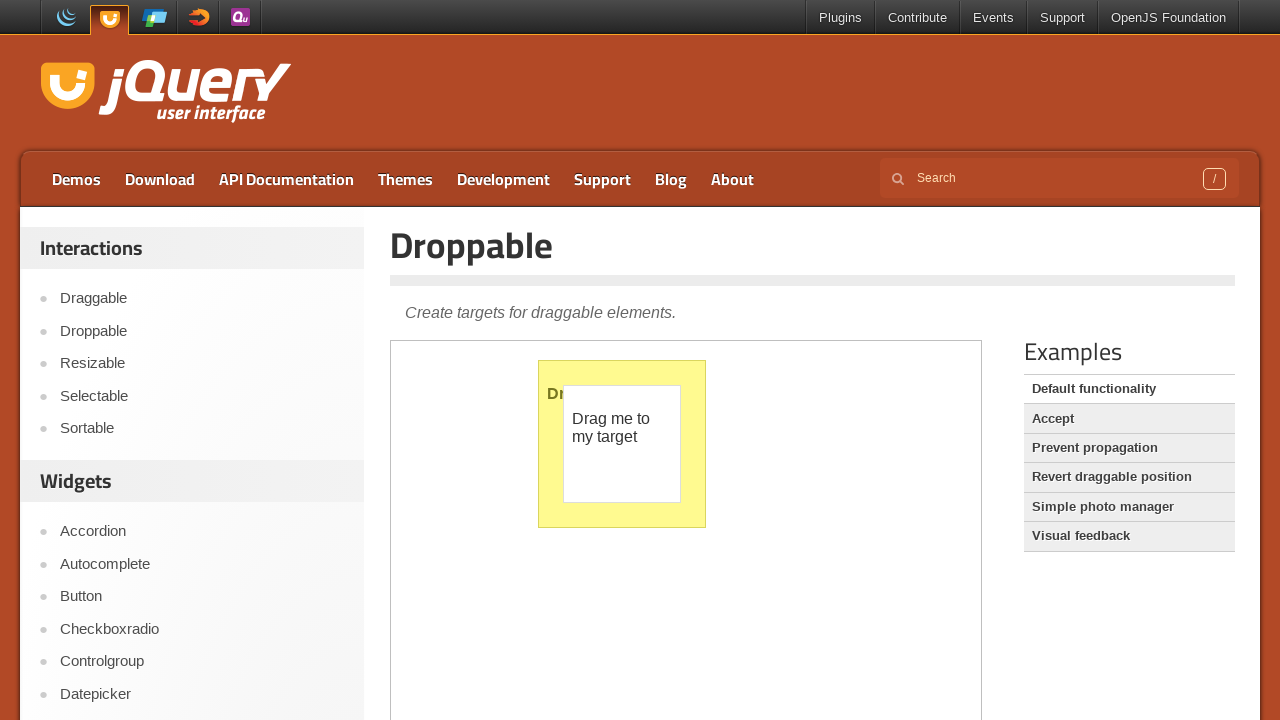